Navigates to Flipkart homepage and searches for mobiles in the search box

Starting URL: https://www.flipkart.com/

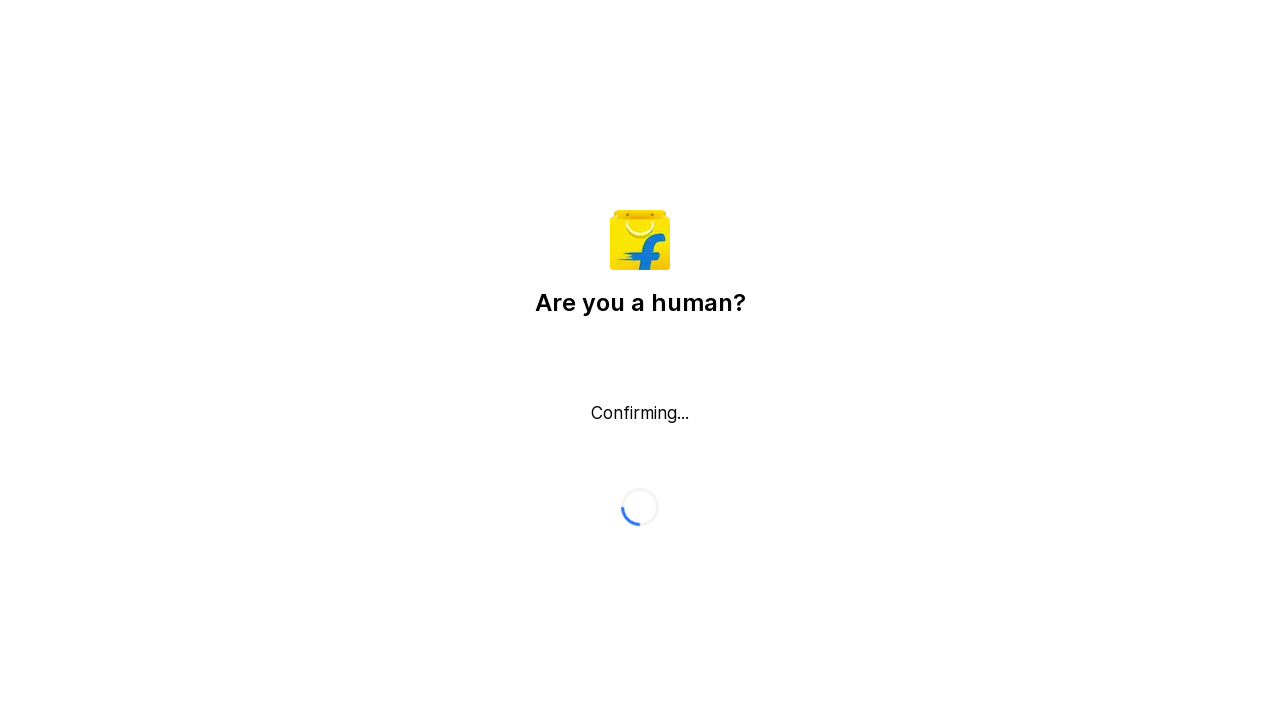

Navigated to Flipkart homepage
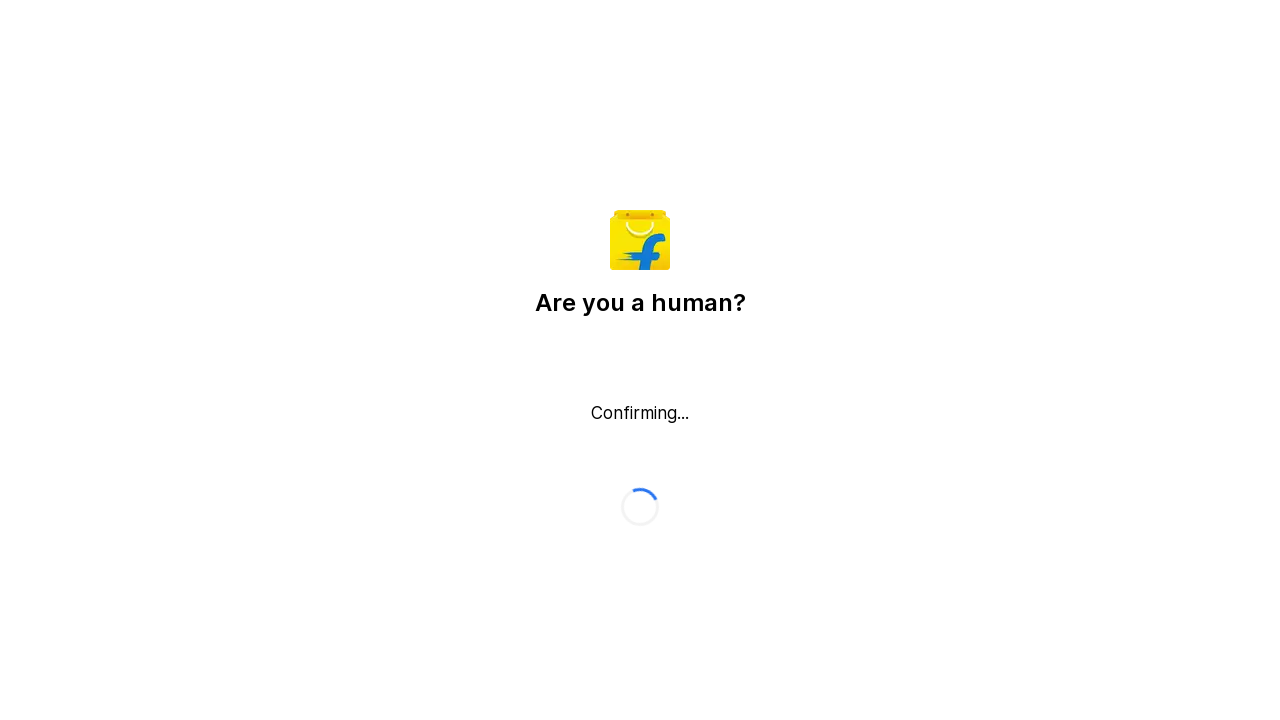

Located search box element
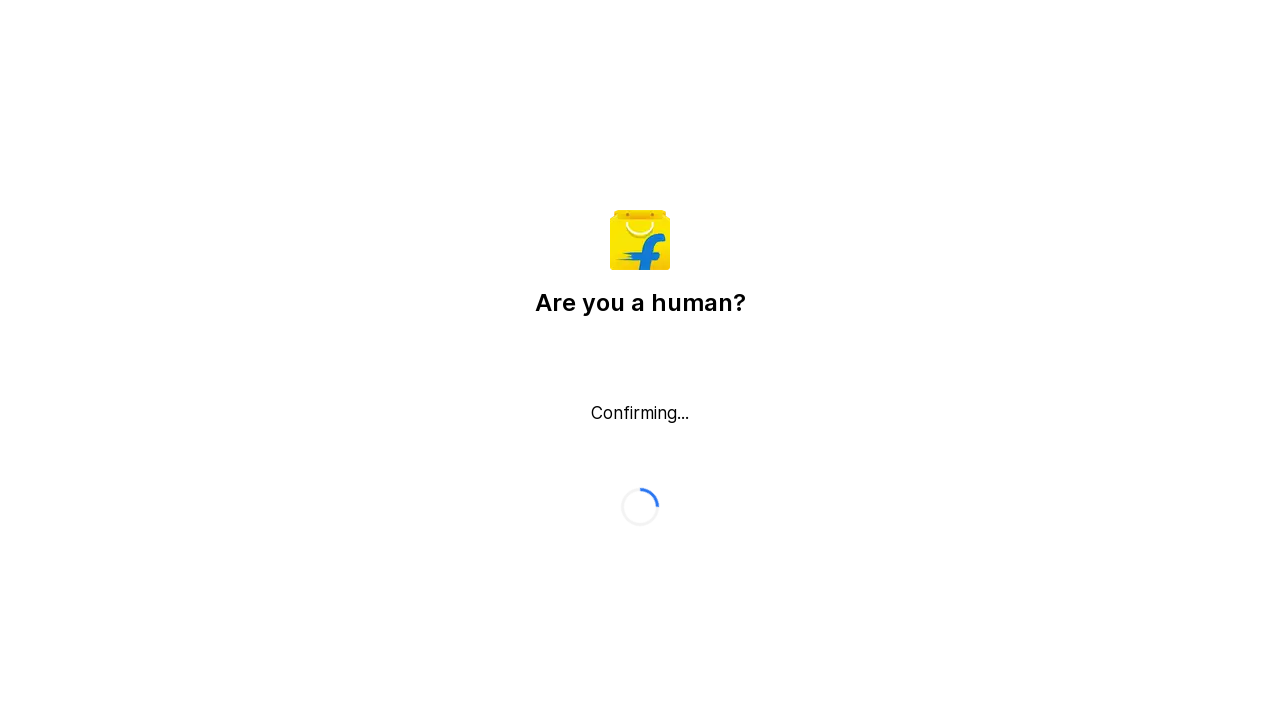

Waited for search suggestions to appear
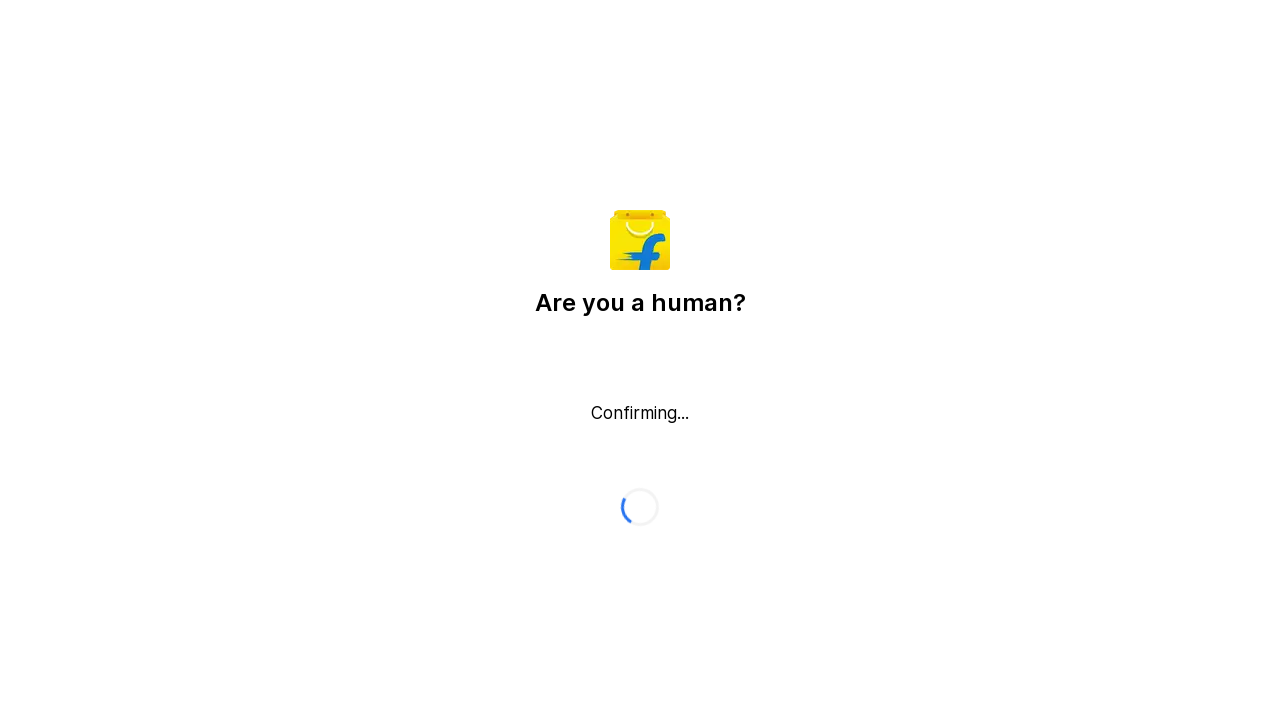

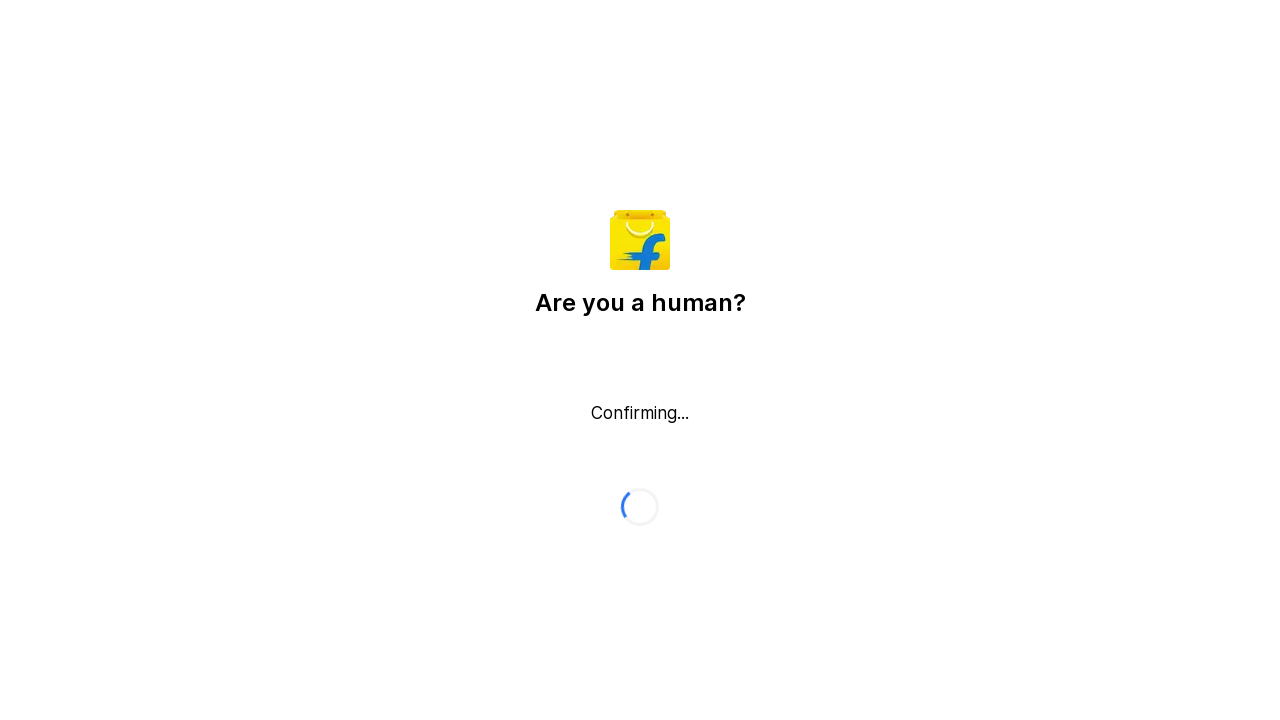